Tests file upload functionality by selecting a file and submitting the upload form, then verifying the uploaded filename is displayed.

Starting URL: http://the-internet.herokuapp.com/upload

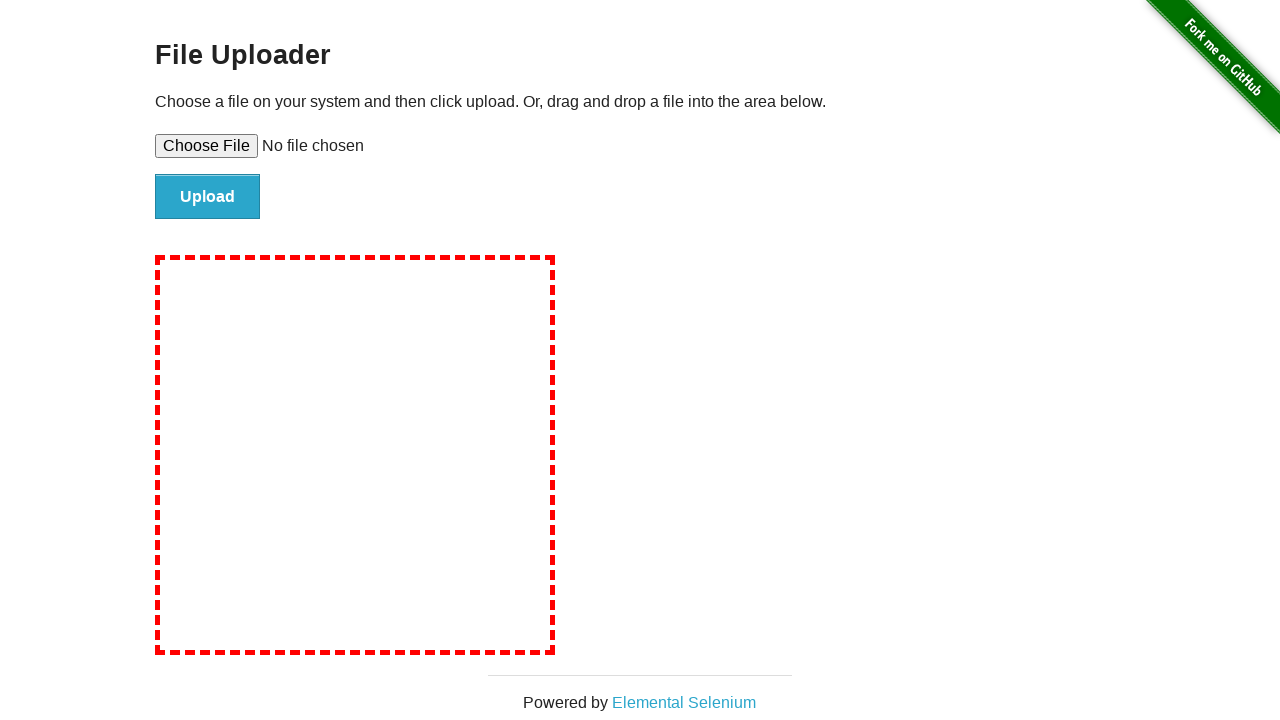

Created temporary test file 'test-upload-file.txt' with test content
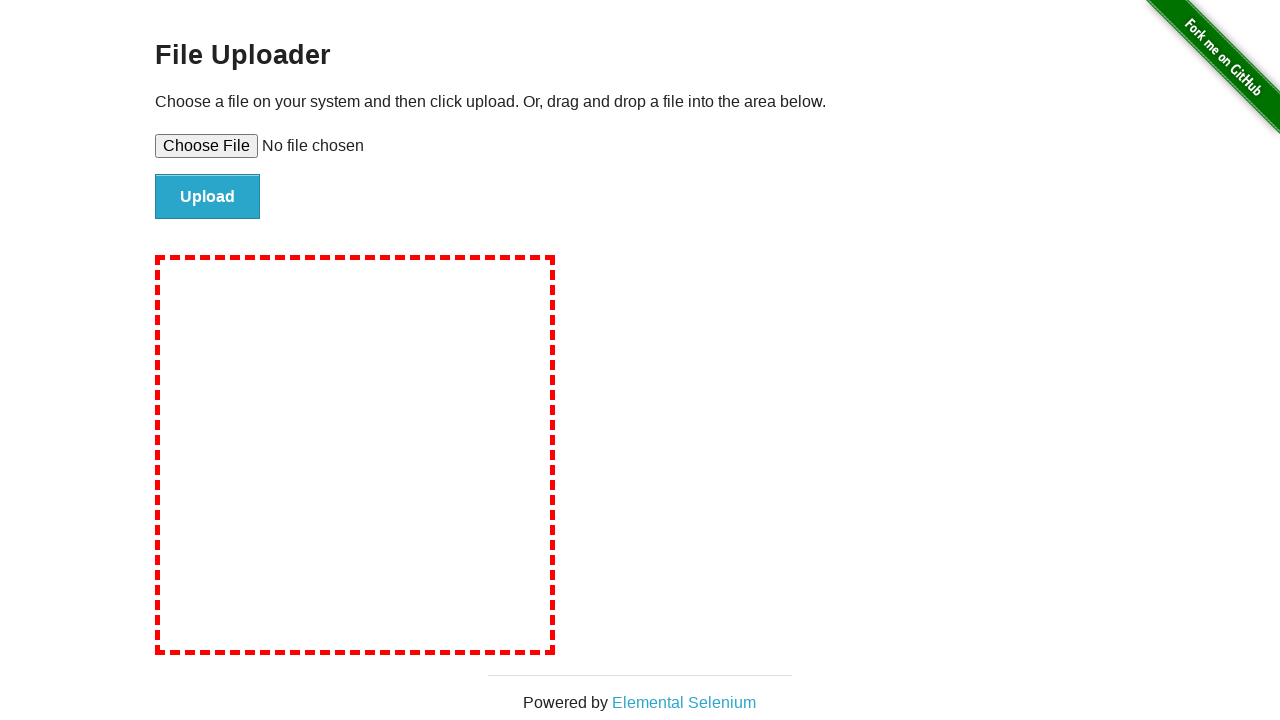

Selected test file for upload via file input
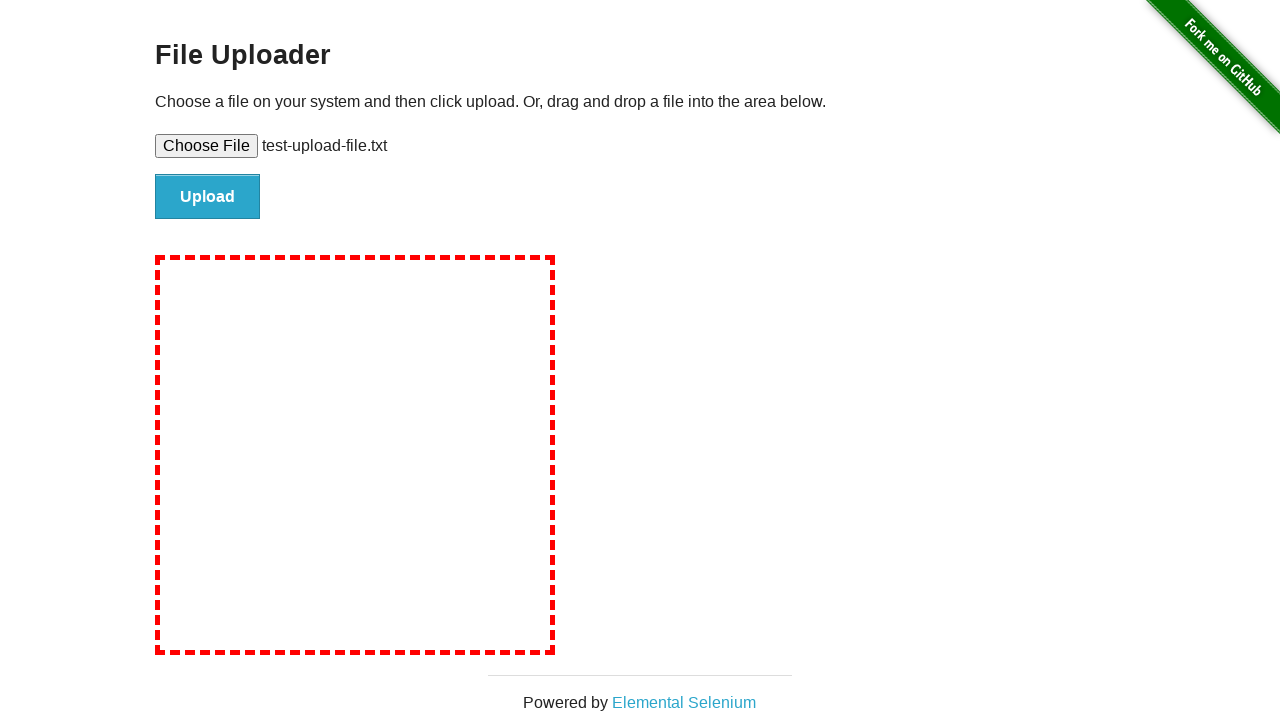

Clicked file submit button to upload the file at (208, 197) on #file-submit
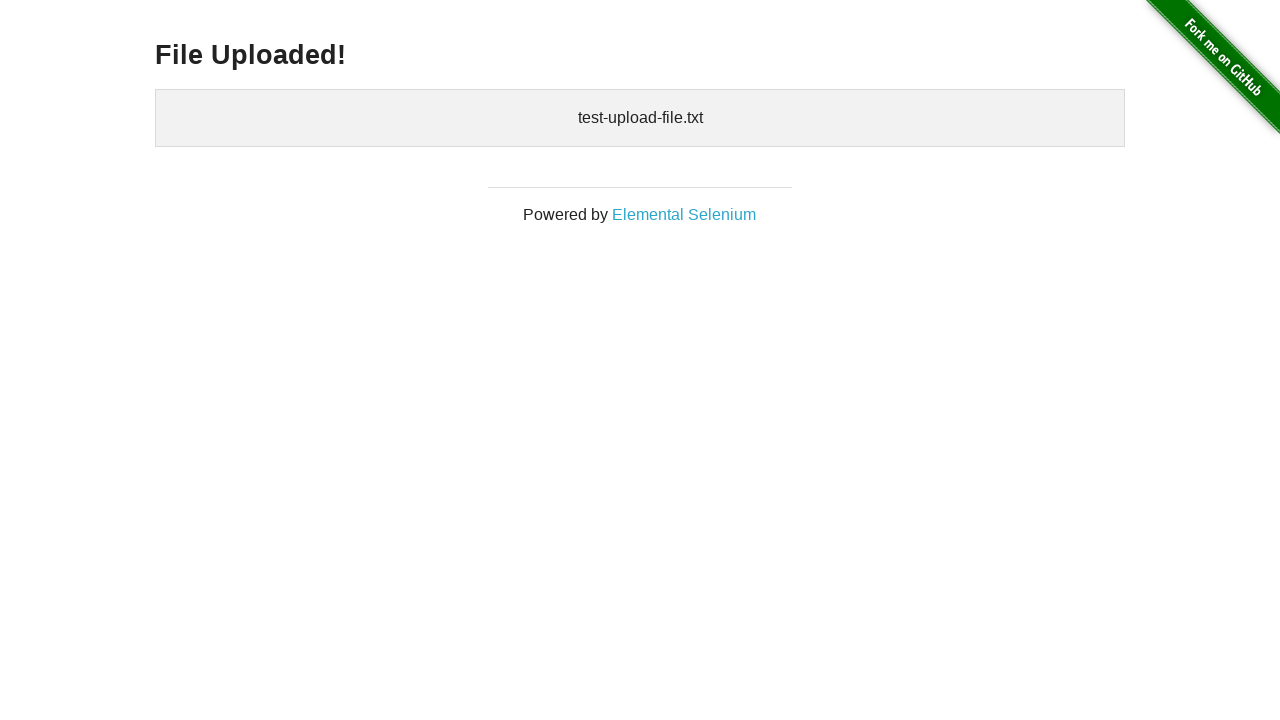

Verified uploaded filename appears in '#uploaded-files' element
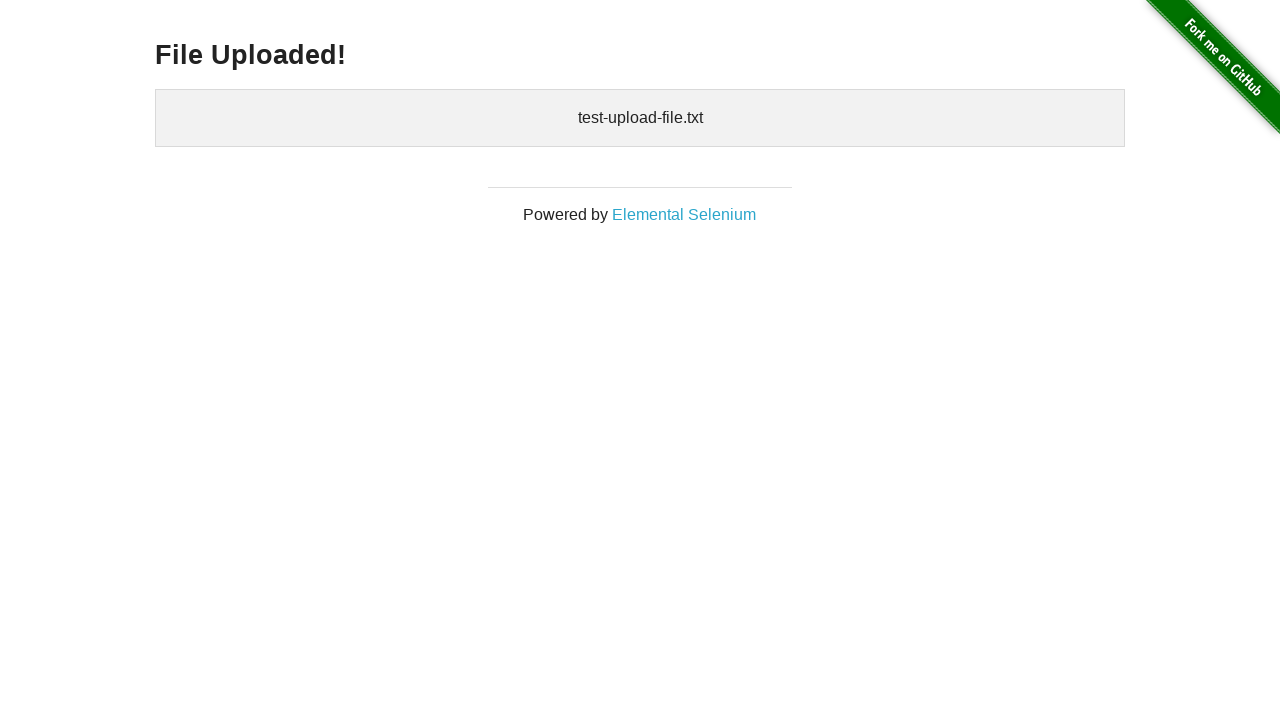

Cleaned up temporary test file
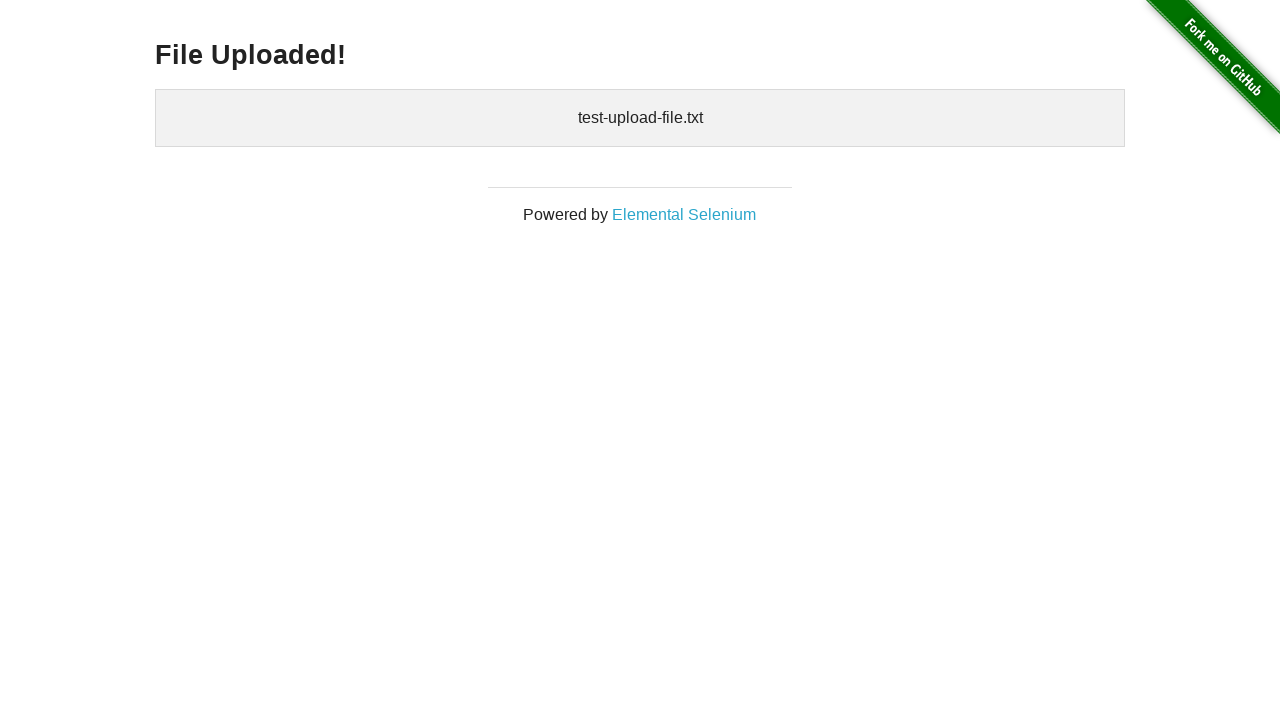

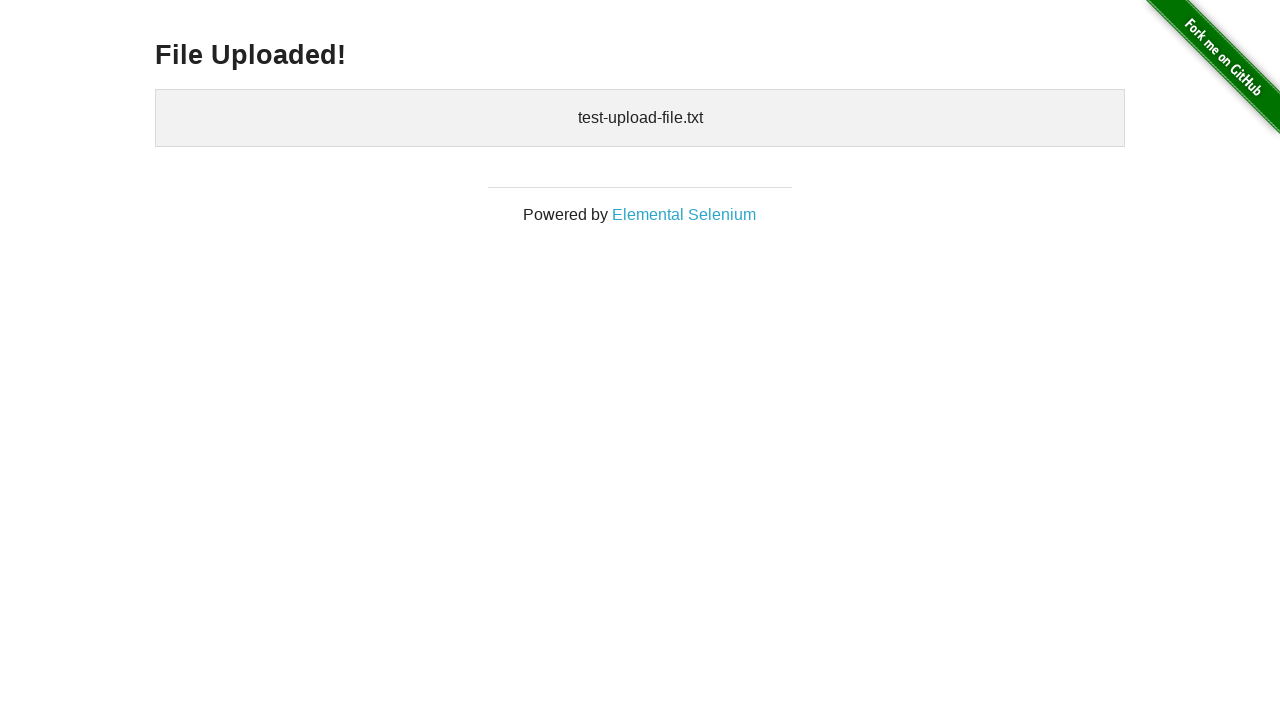